Tests that clicking the adults increment button increases the adult count in the booking form.

Starting URL: https://ancabota09.wixsite.com/intern

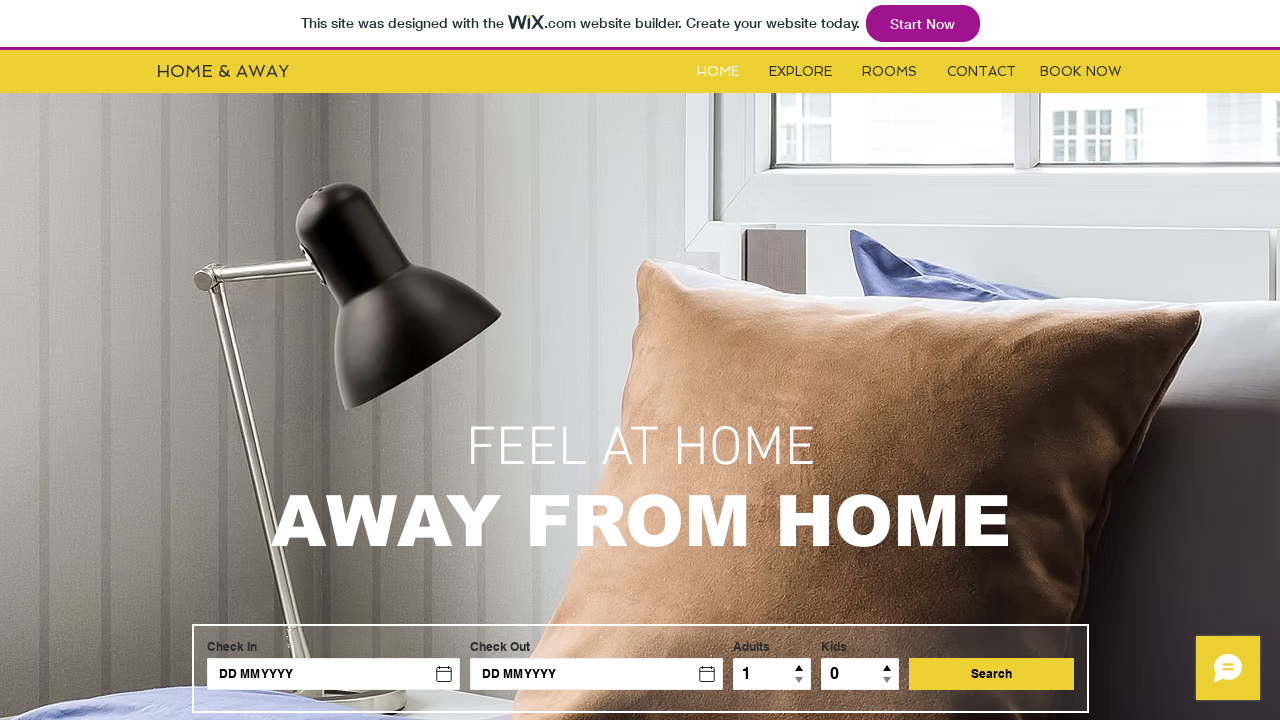

Clicked on the Rooms button at (890, 72) on #i6kl732v2label
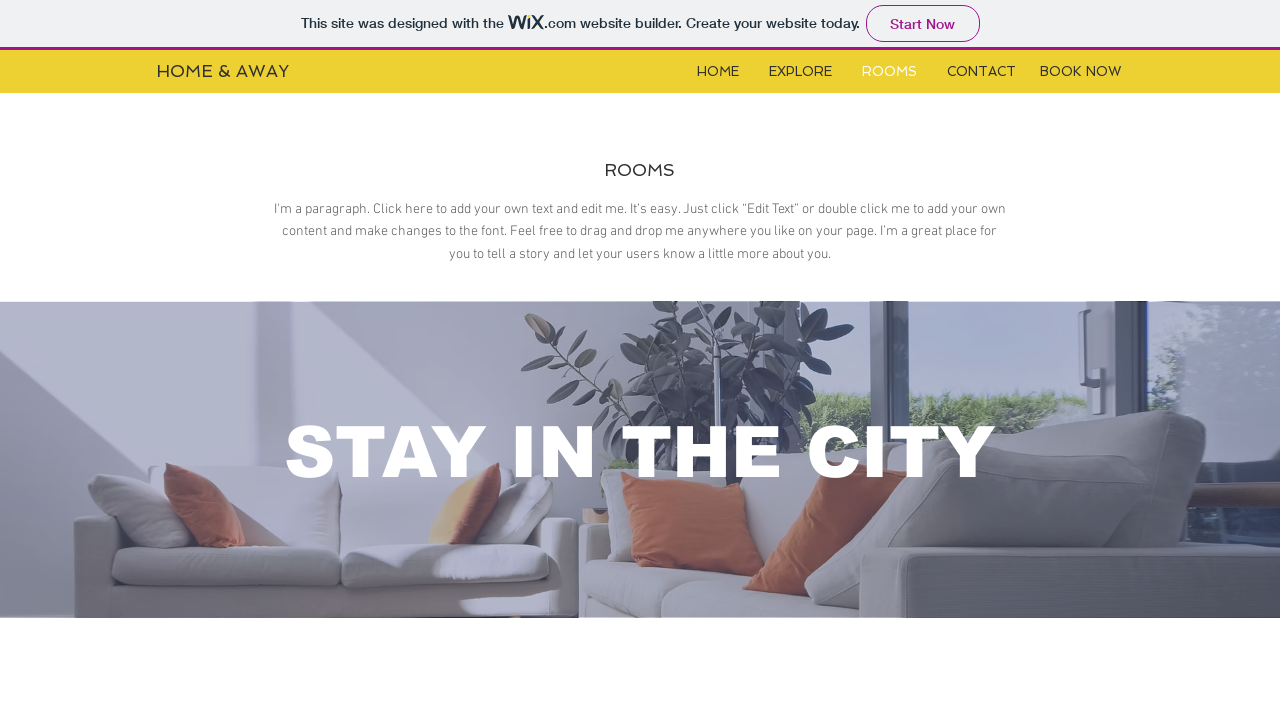

Waited for and found the booking form iframe
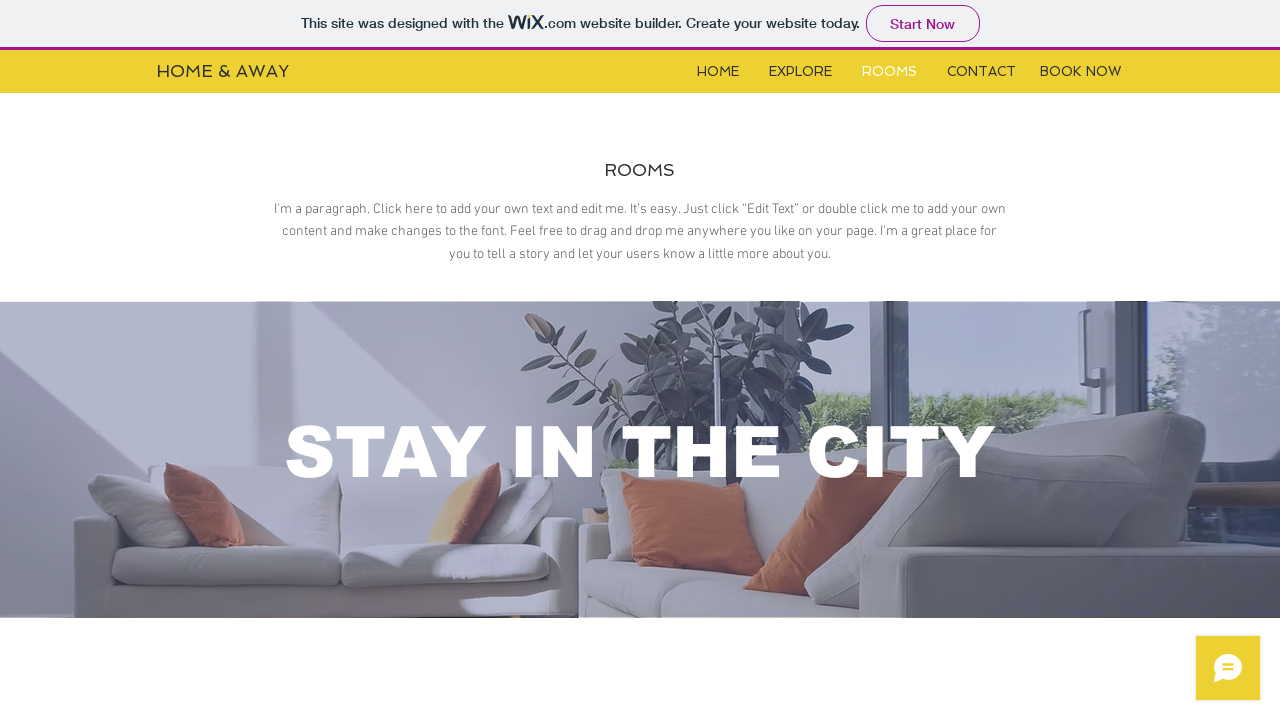

Switched to iframe content frame
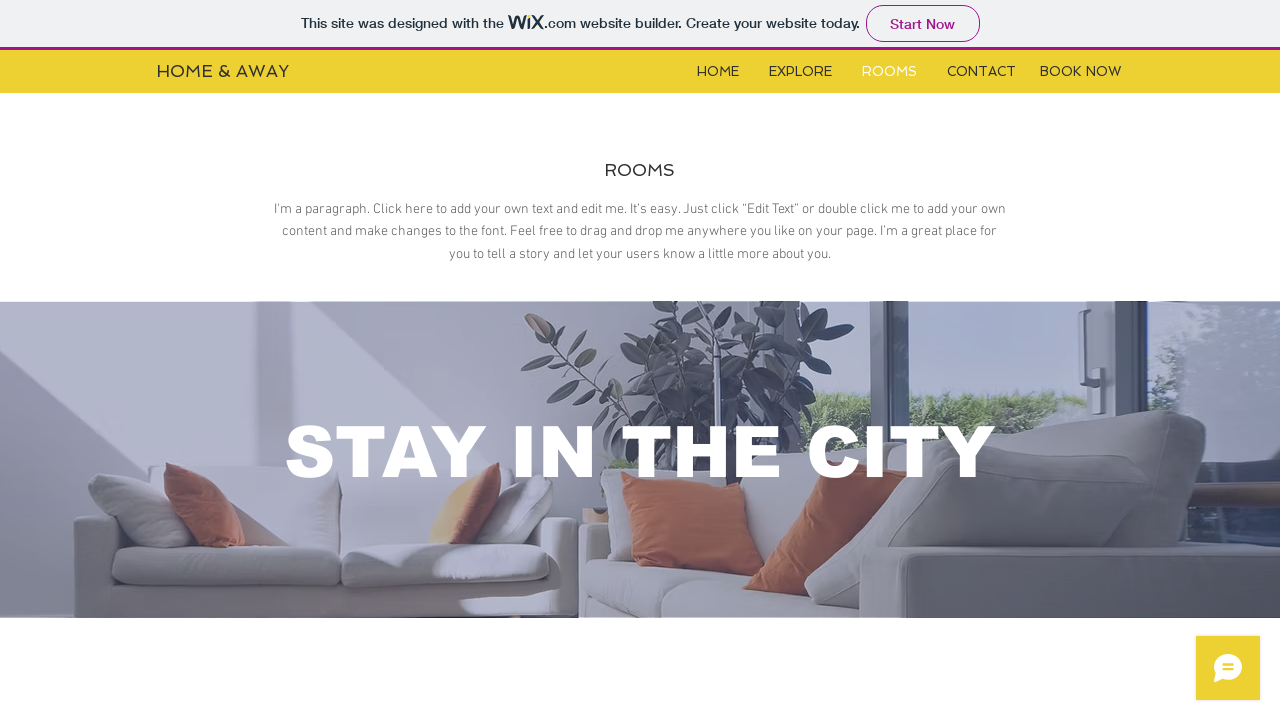

Waited for and found the adults increment button
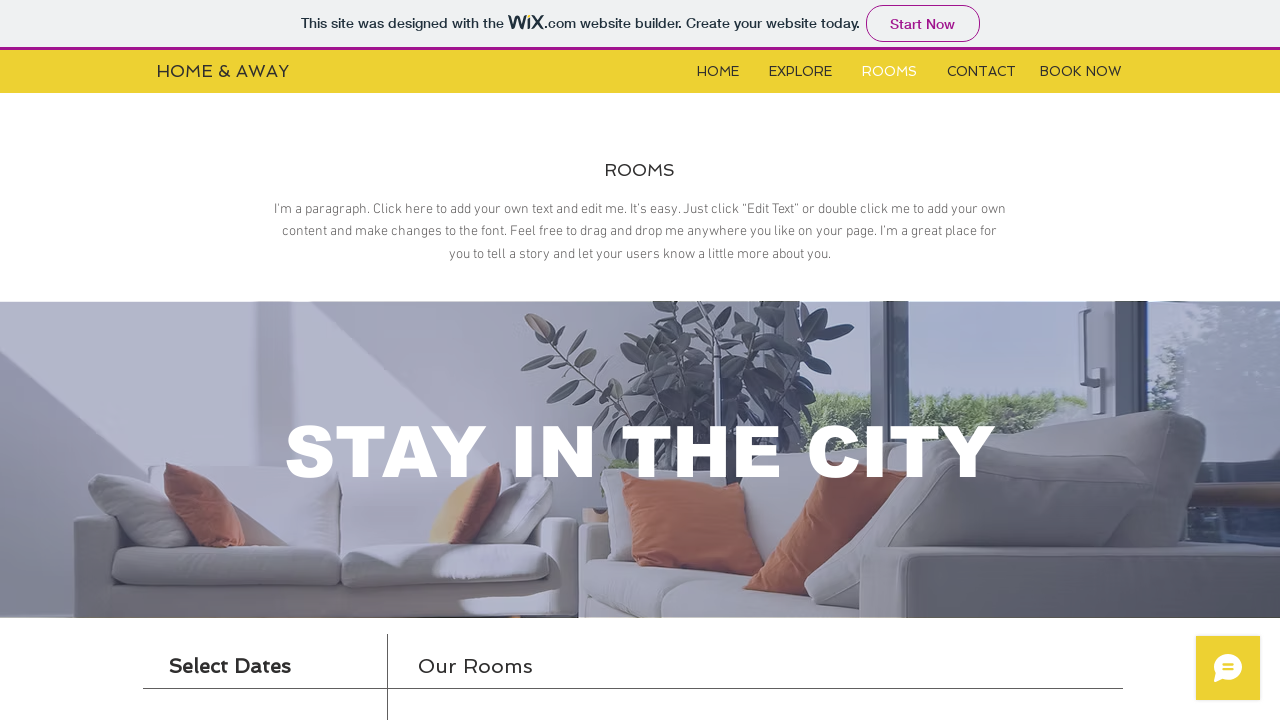

Clicked the adults increment button to increase adult count
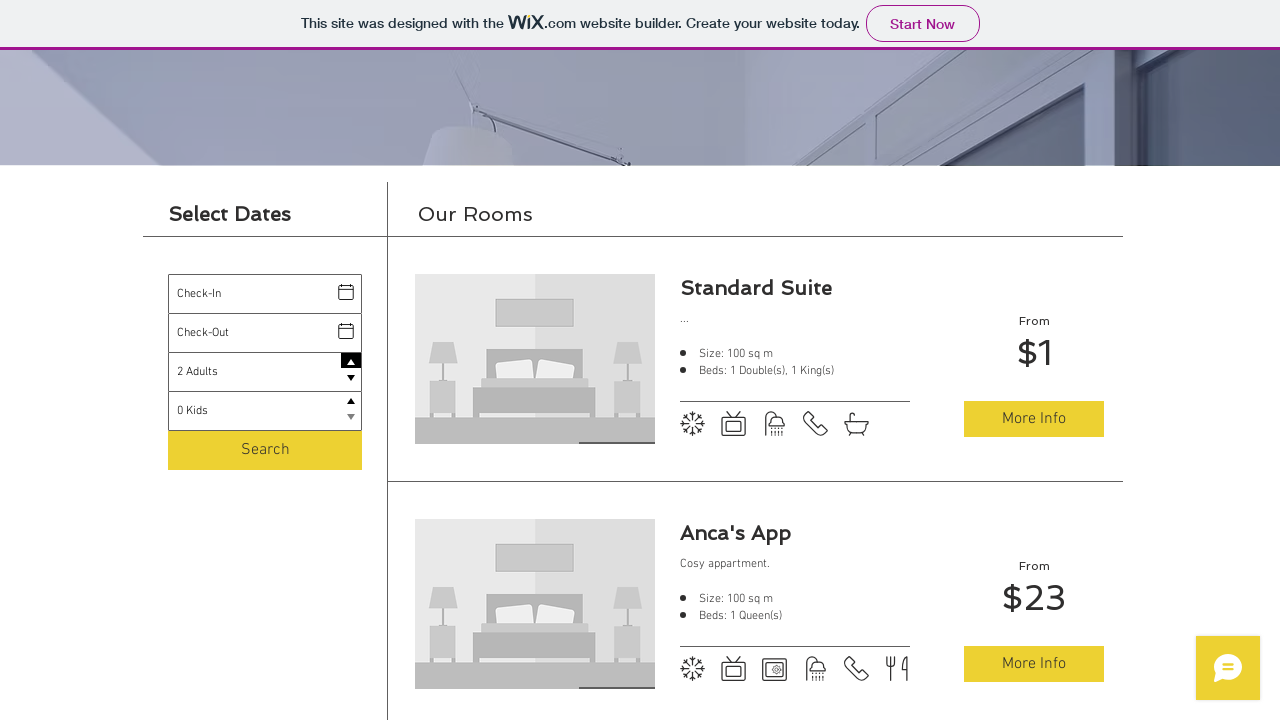

Verified that the adults field is visible in the booking form
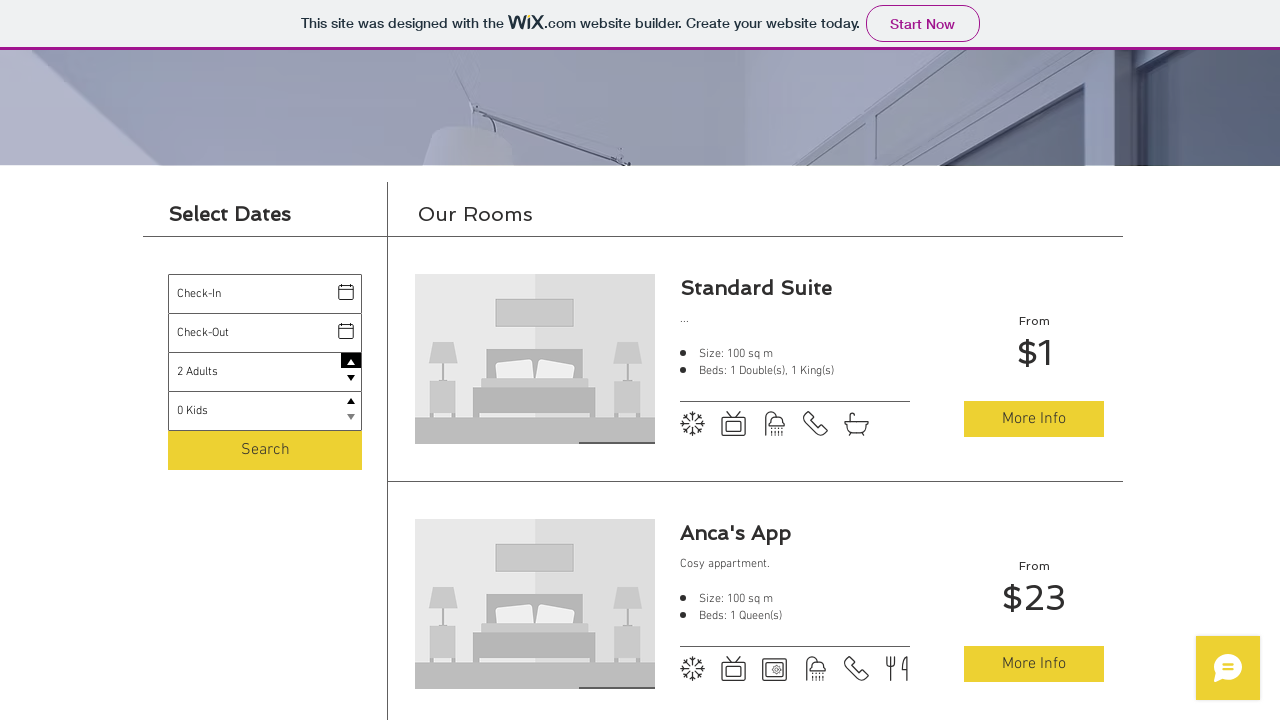

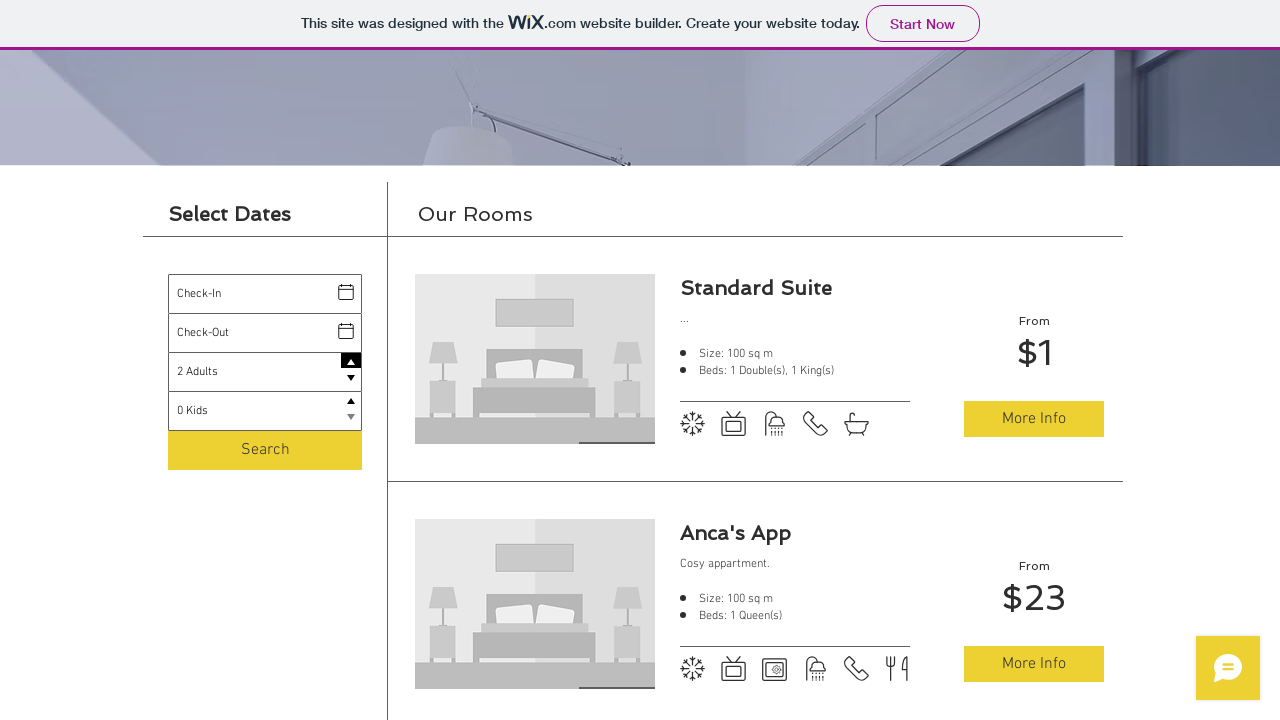